Tests slider interaction by clicking and dragging the slider element to change its value

Starting URL: https://www.tutorialspoint.com/selenium/practice/slider.php

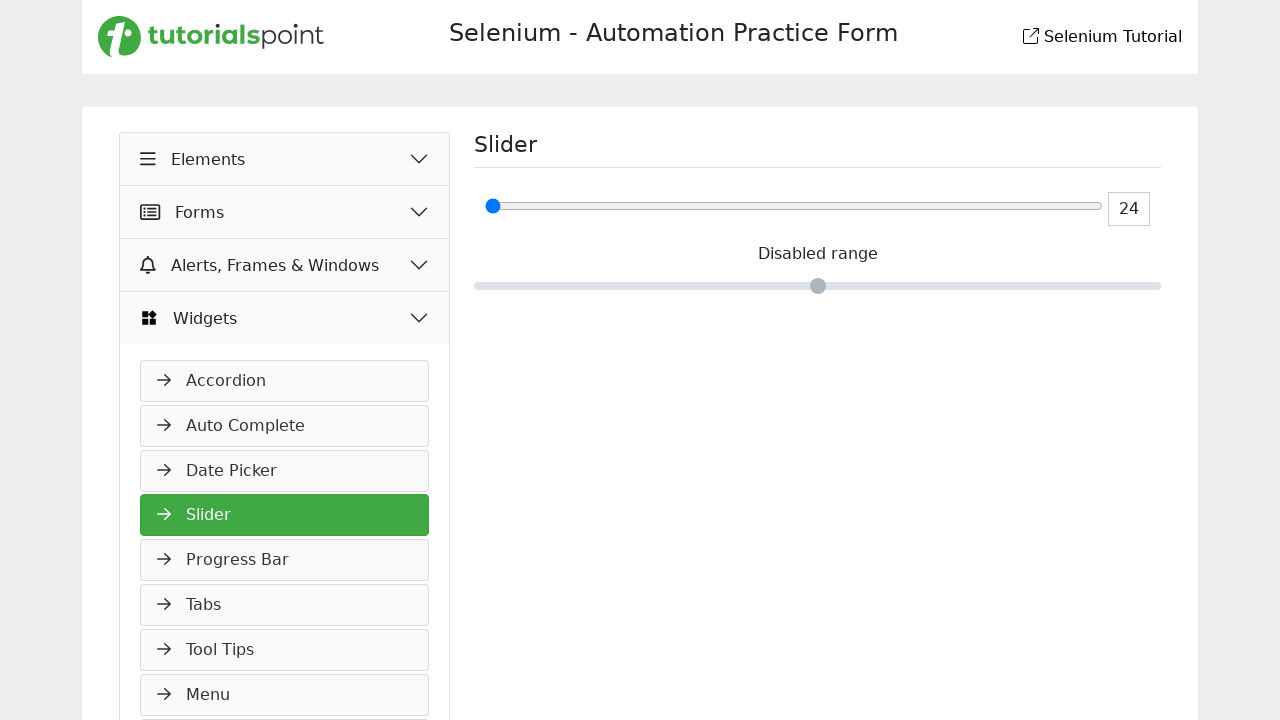

Located slider element with ID 'ageInputId'
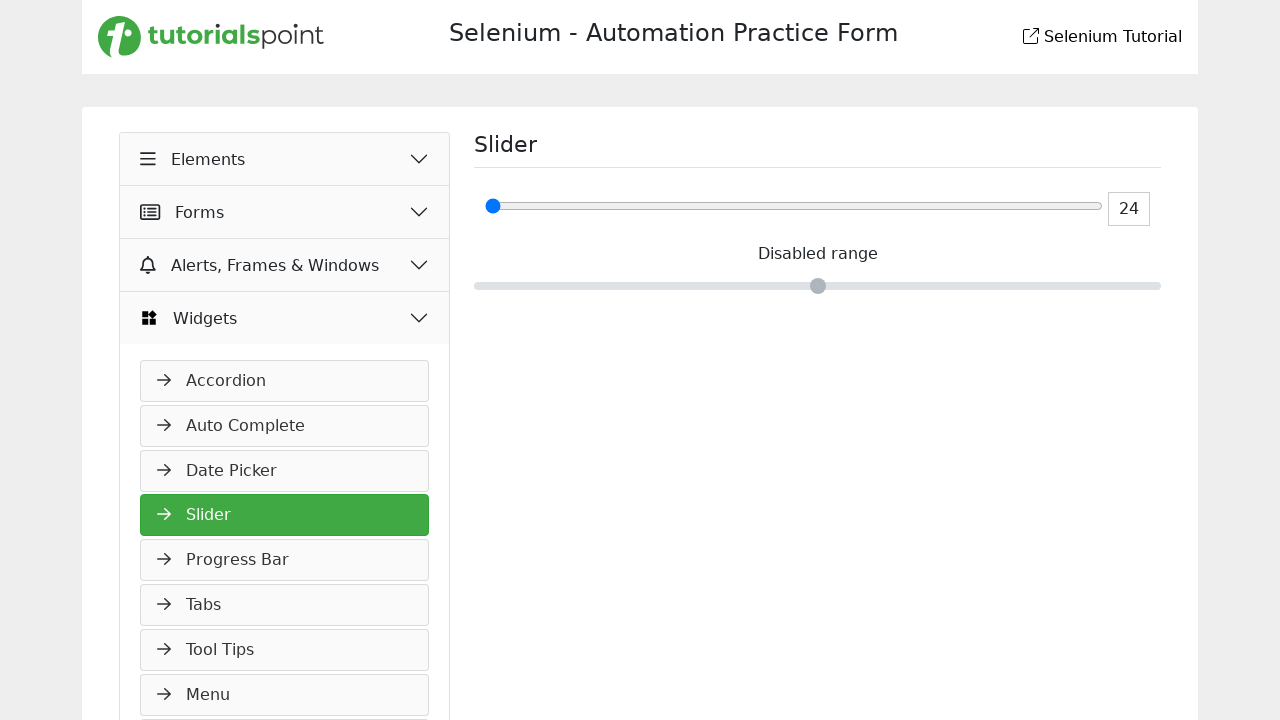

Retrieved slider bounding box for drag operation
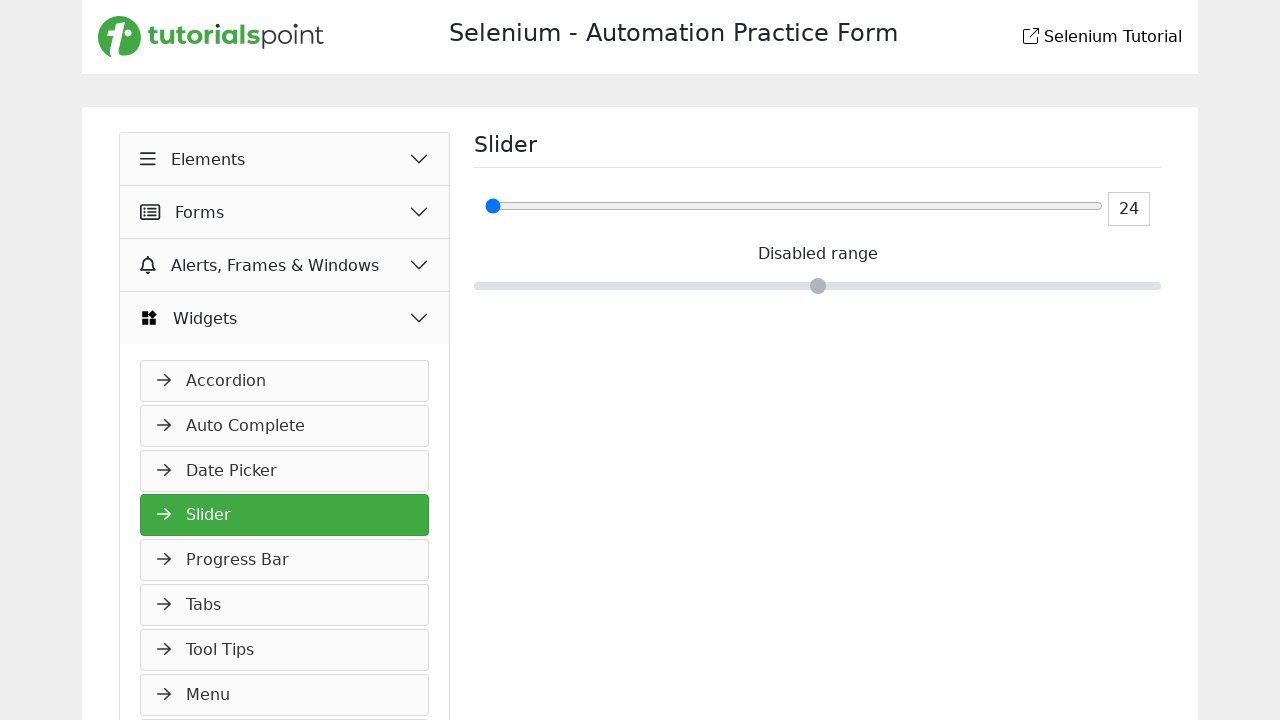

Moved mouse to center of slider element at (794, 206)
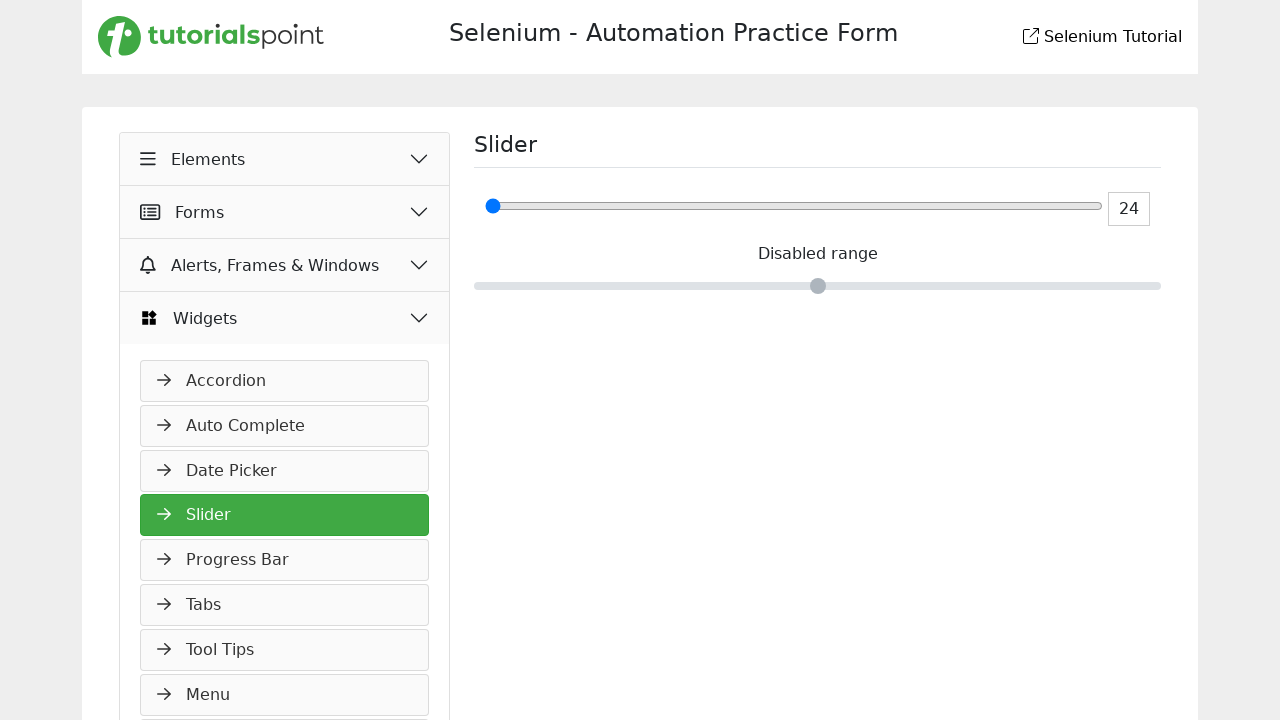

Pressed mouse button down on slider at (794, 206)
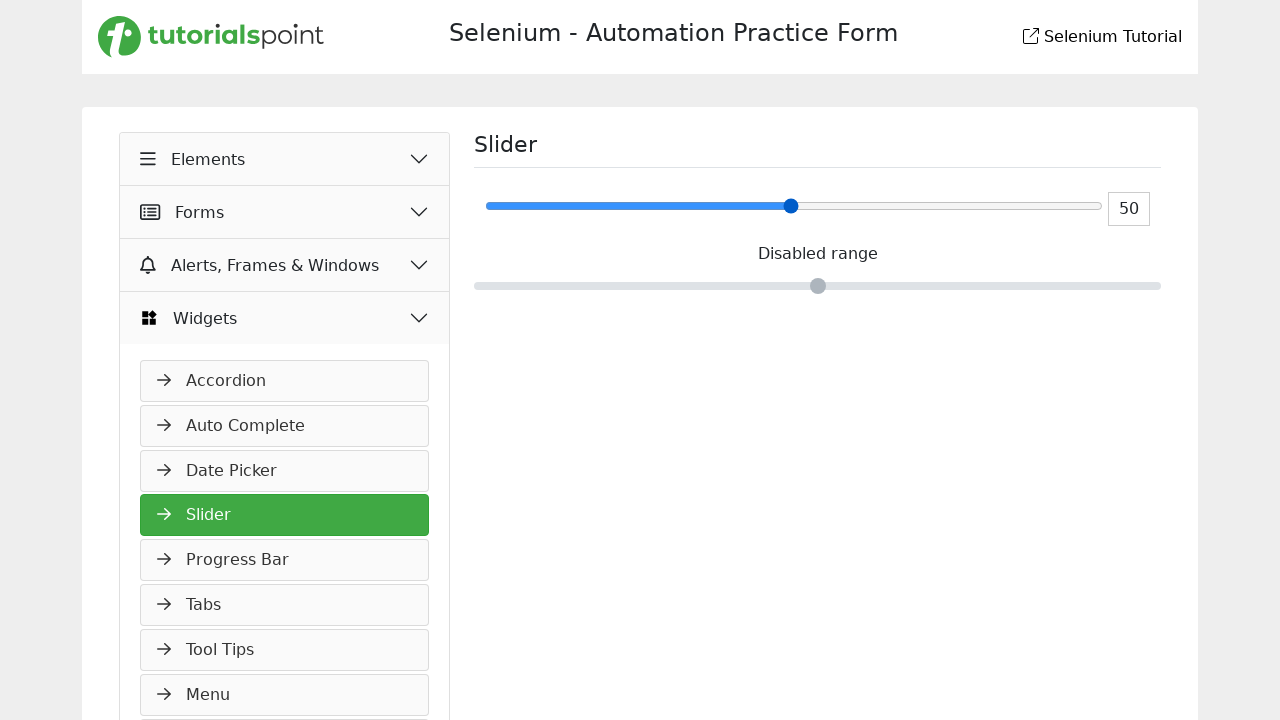

Dragged mouse 100 pixels to the right at (894, 206)
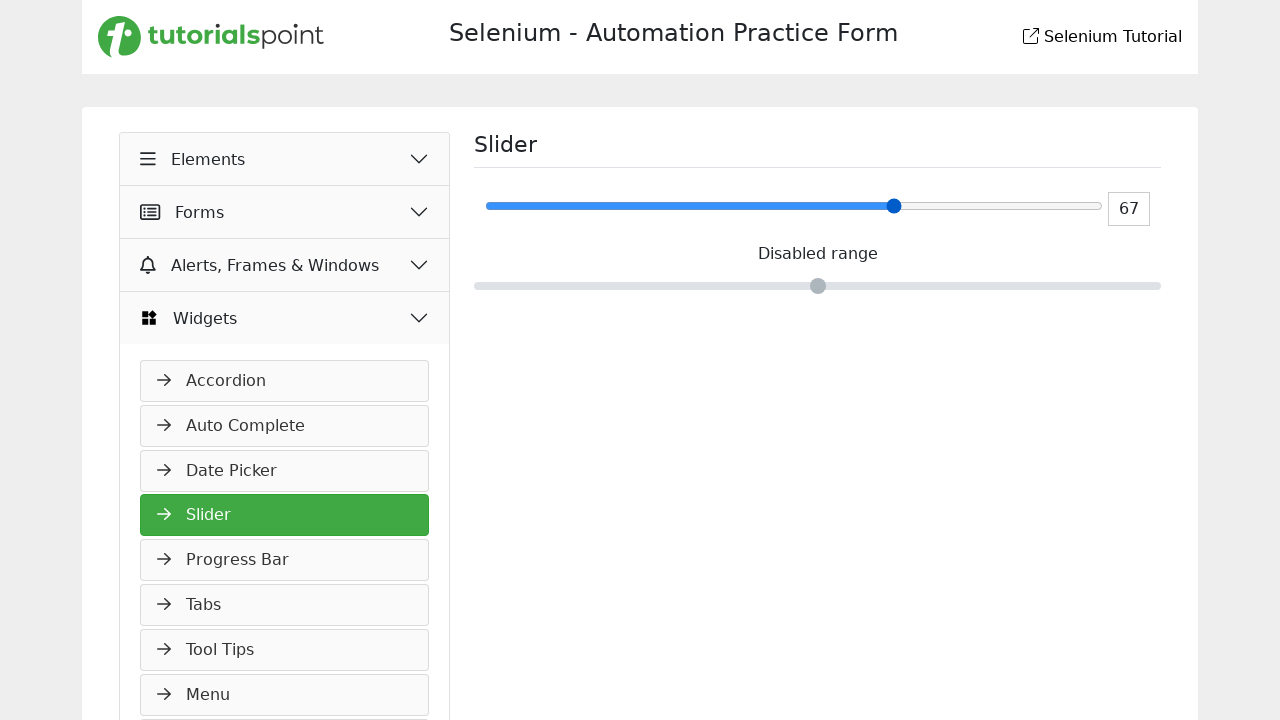

Released mouse button to complete drag operation at (894, 206)
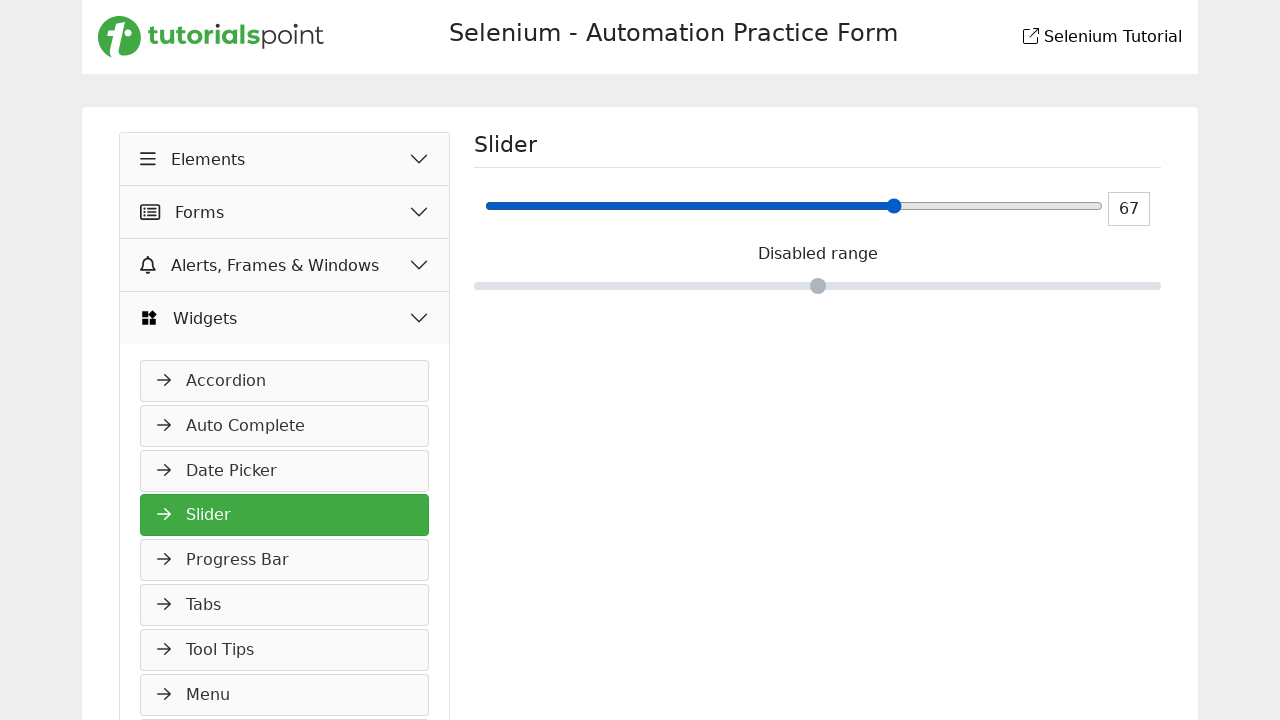

Retrieved slider value after interaction: 1
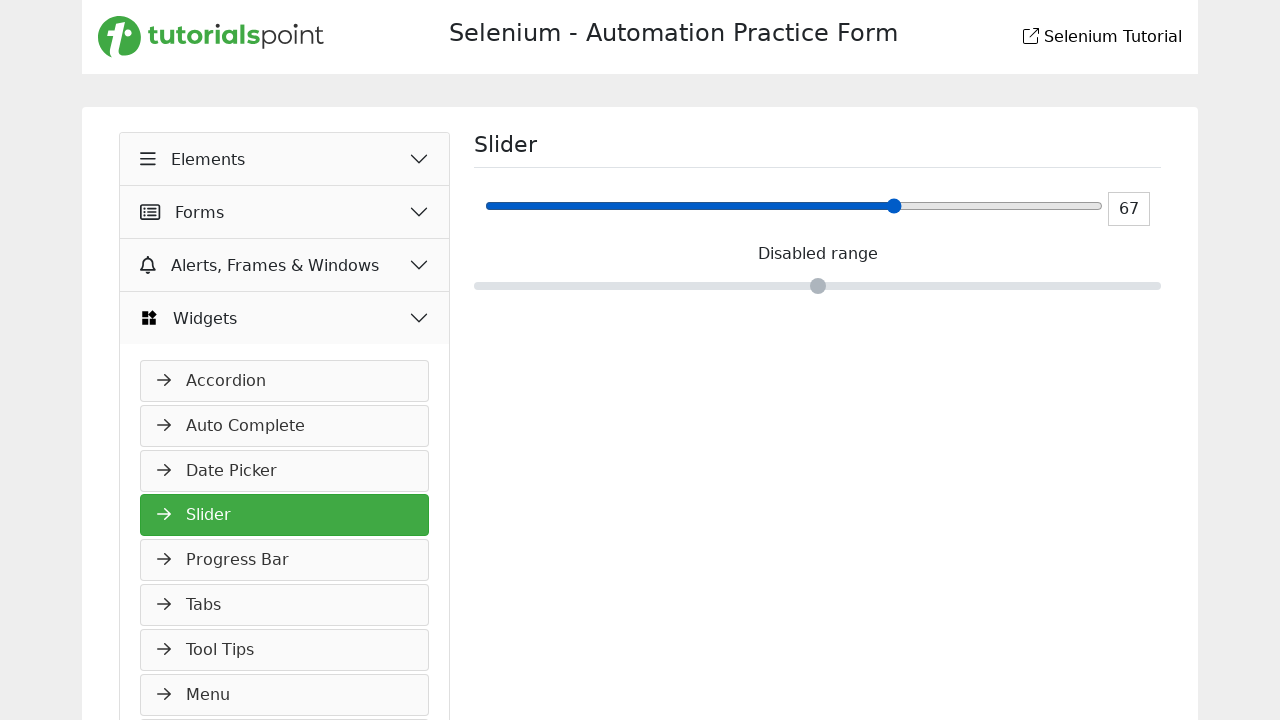

Printed slider value to console: 1
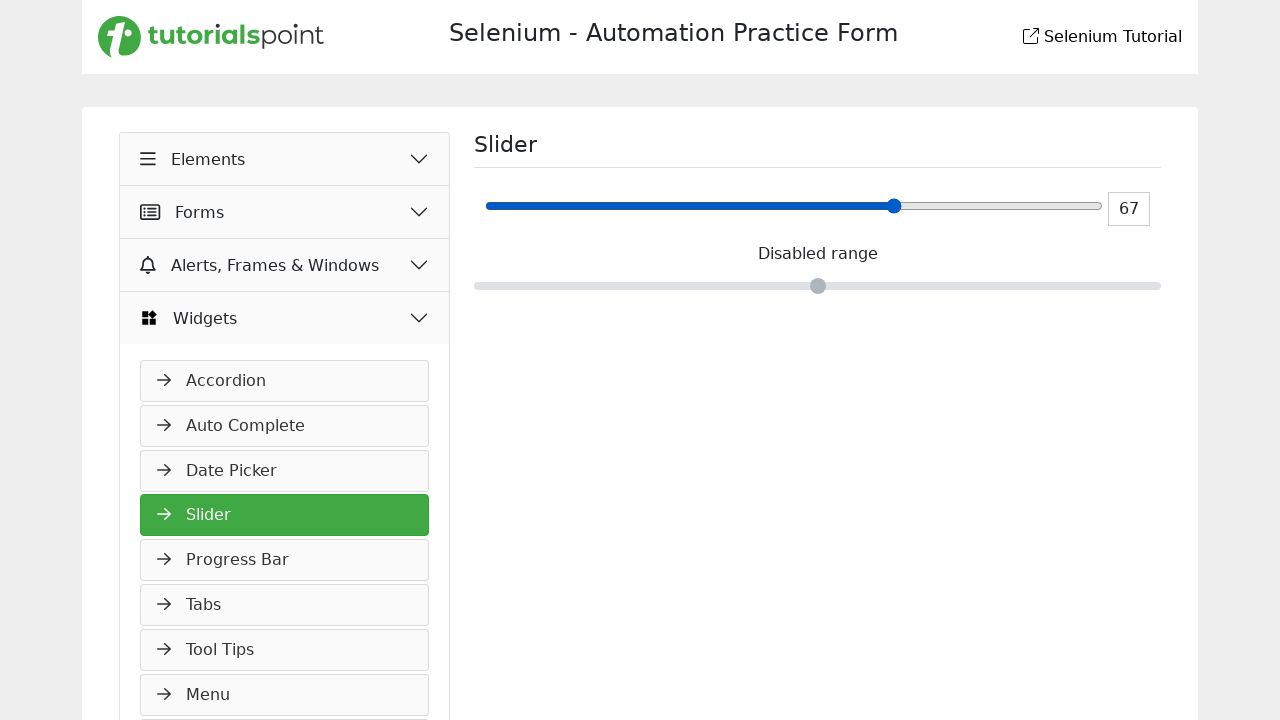

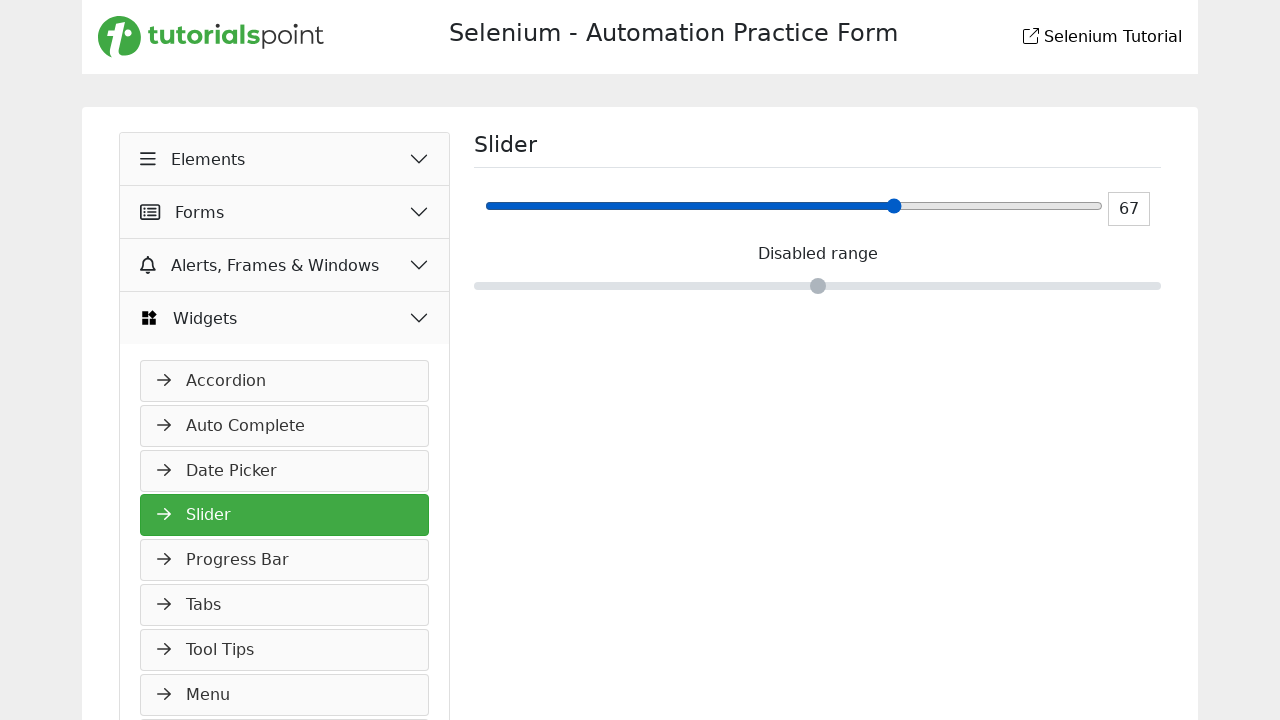